Tests jQuery UI datepicker component by opening the calendar, navigating to the next month, and selecting the 22nd day

Starting URL: https://jqueryui.com/datepicker/

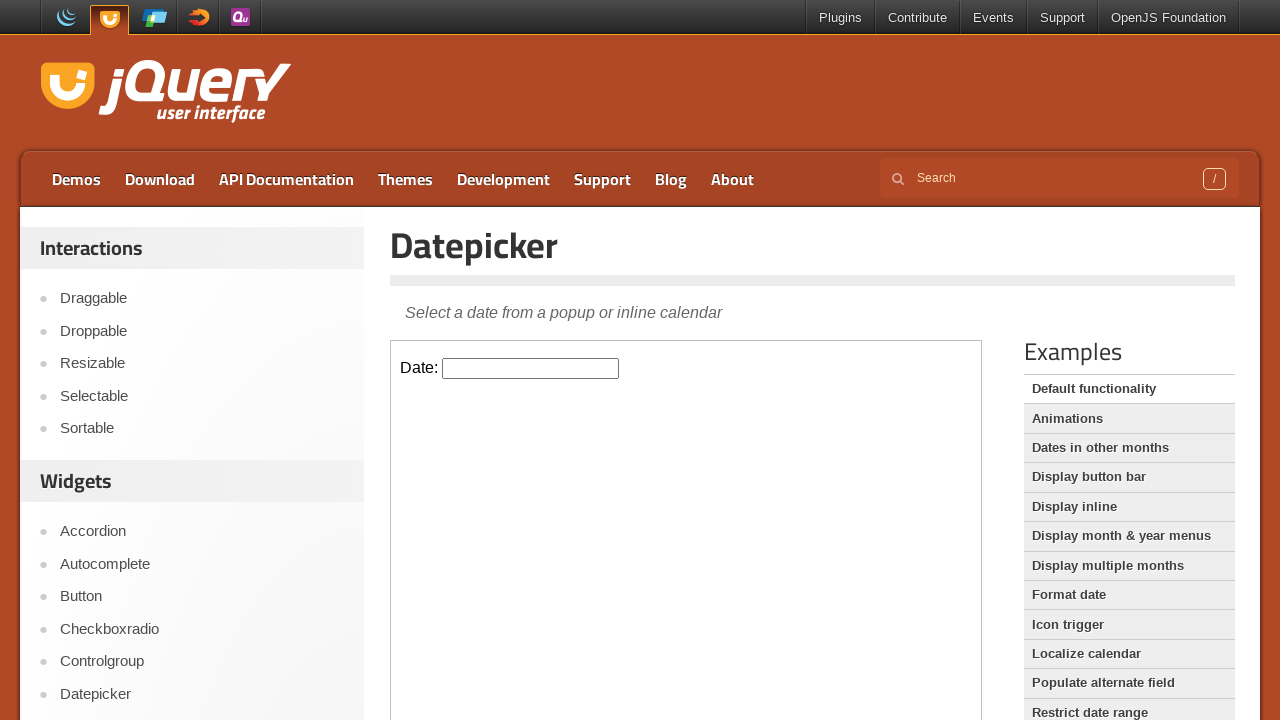

Located iframe containing datepicker demo
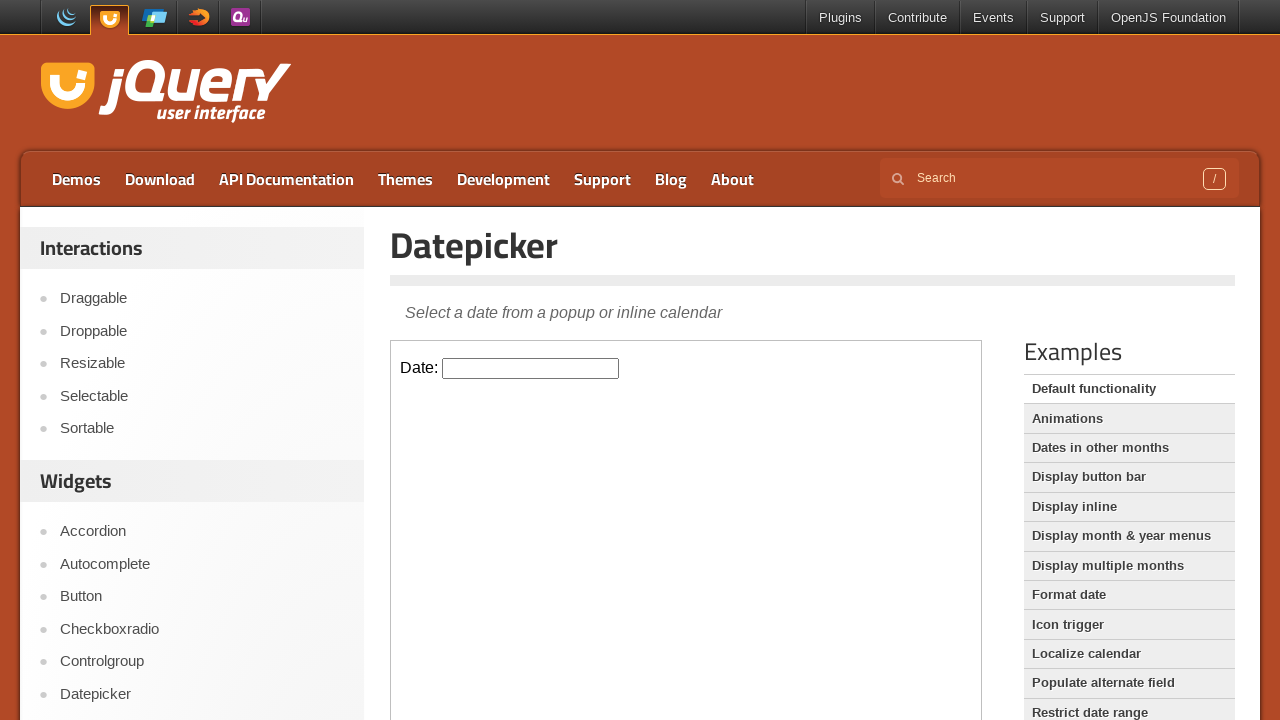

Clicked datepicker input field to open calendar at (531, 368) on iframe.demo-frame >> internal:control=enter-frame >> #datepicker
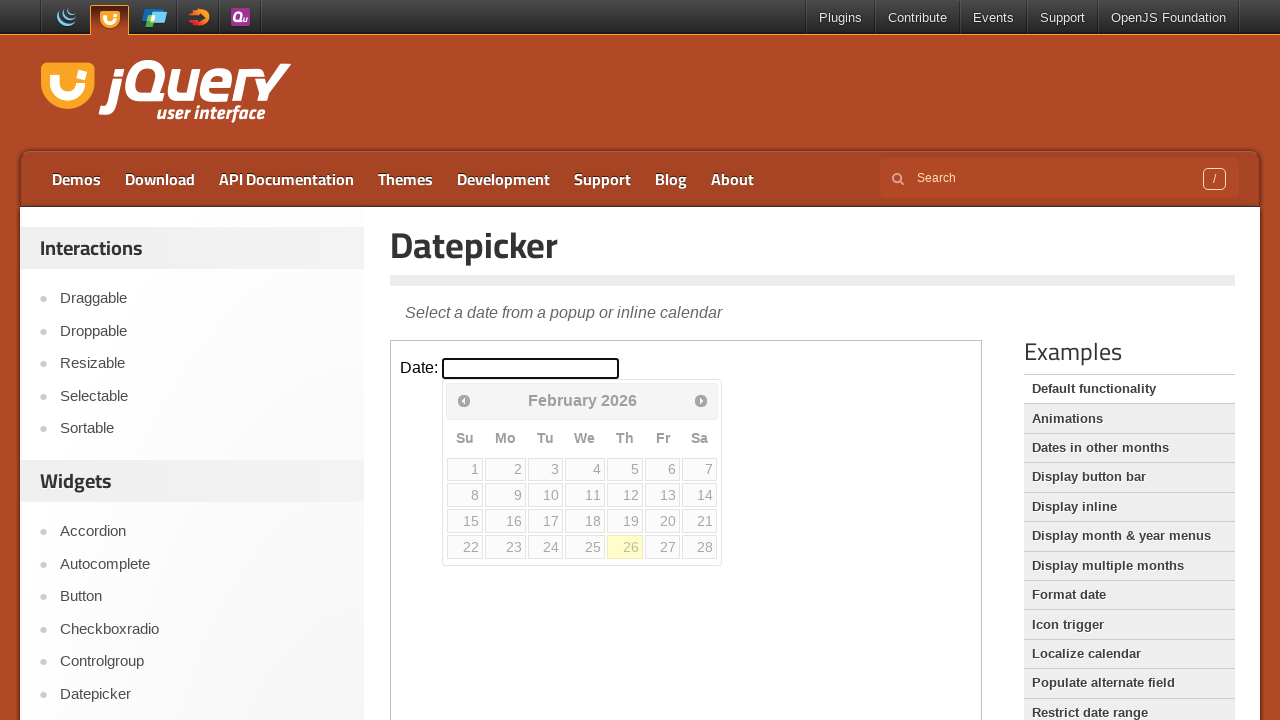

Navigated to next month in calendar at (701, 400) on iframe.demo-frame >> internal:control=enter-frame >> a[title='Next']
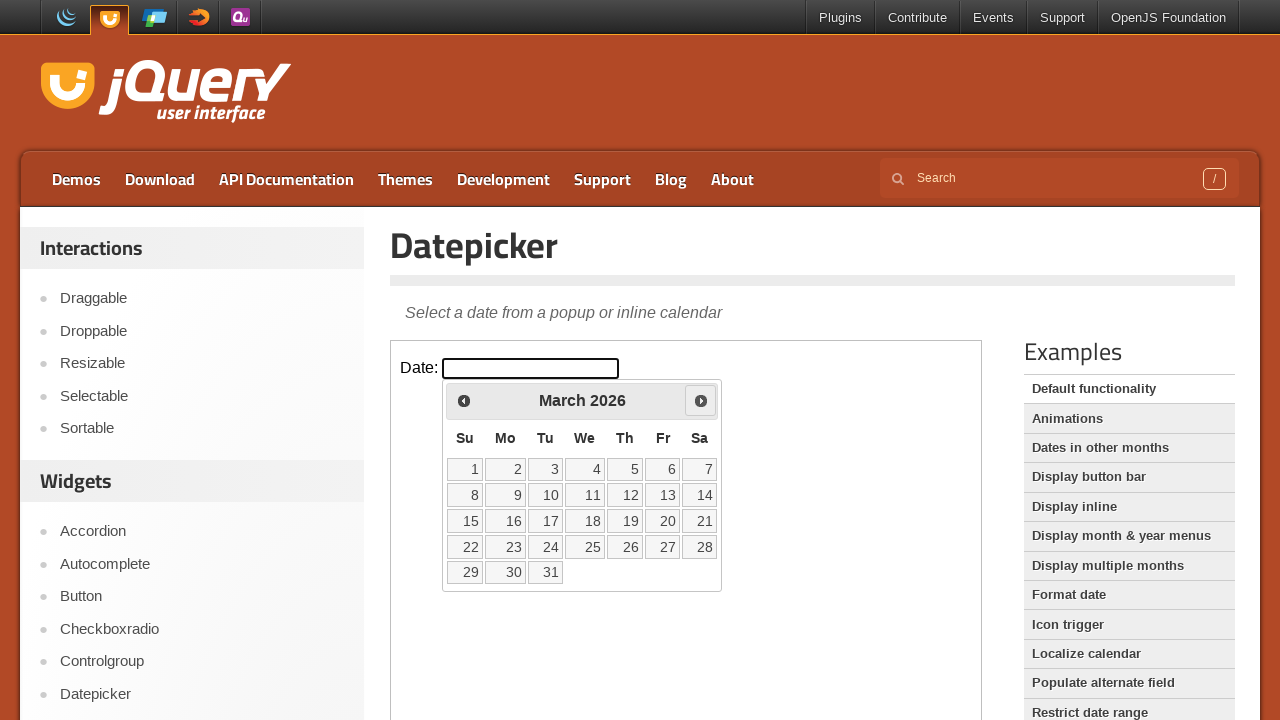

Selected the 22nd day of the month at (465, 547) on iframe.demo-frame >> internal:control=enter-frame >> table.ui-datepicker-calenda
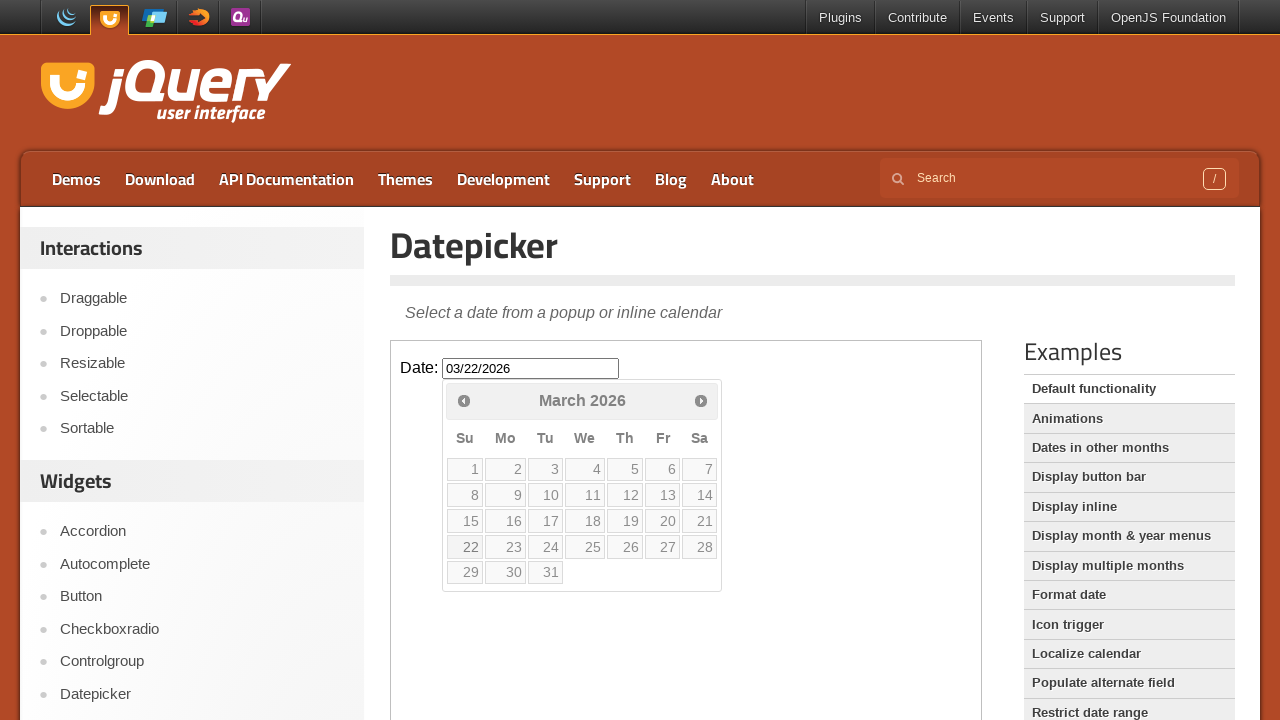

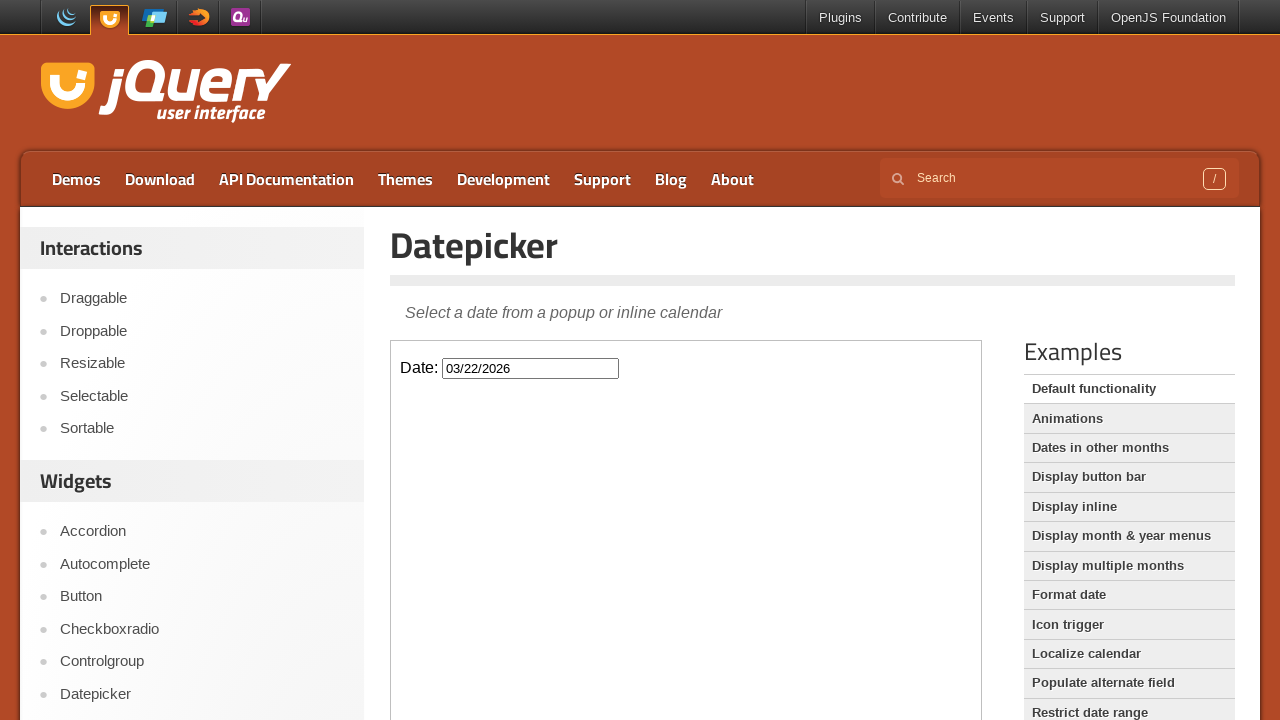